Tests JavaScript alert dialog handling by clicking a button that triggers an alert, then accepting the dialog

Starting URL: https://institutoweb.com.ar/test/pop/alerta.html

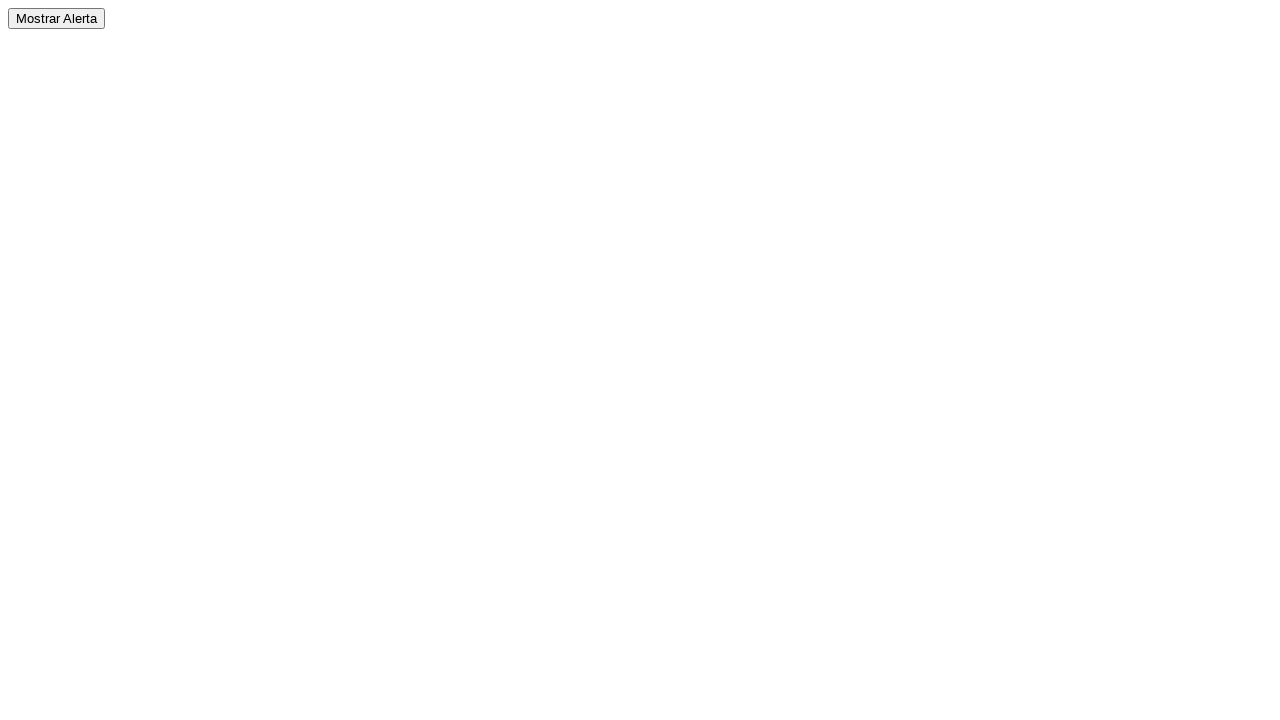

Set up dialog handler to accept alerts
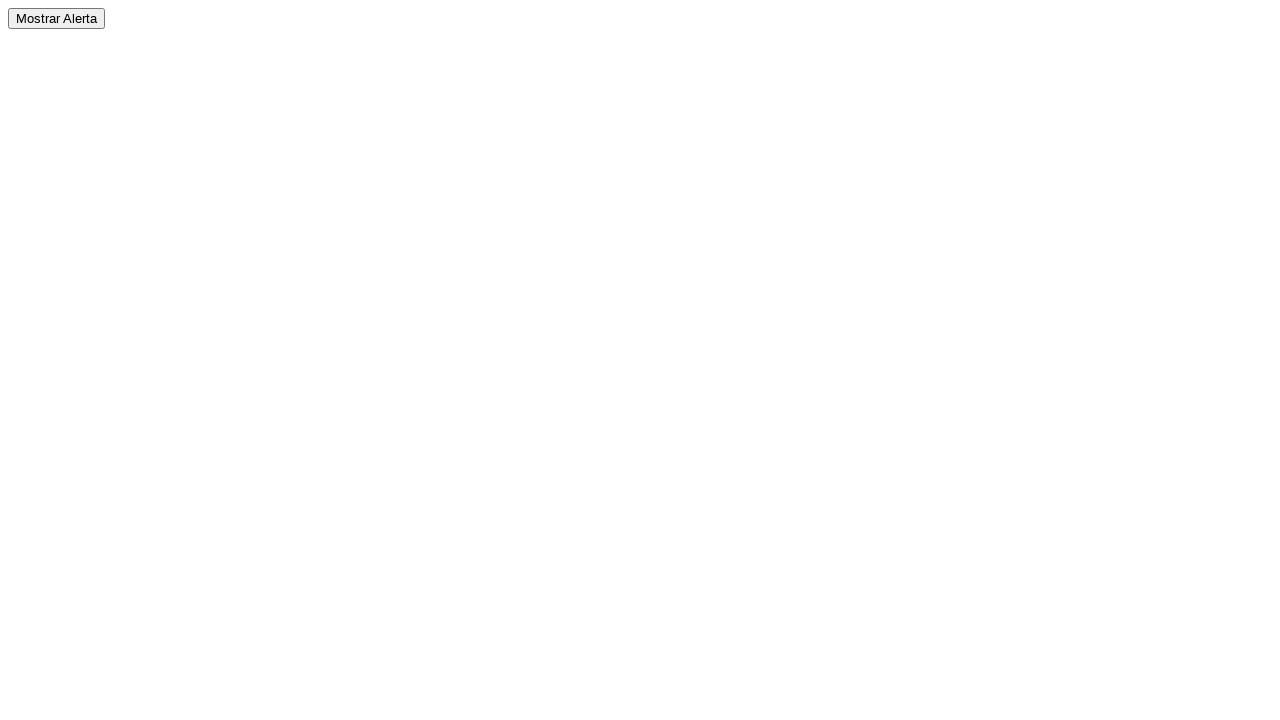

Clicked button to trigger JavaScript alert dialog at (56, 18) on #mi-boton
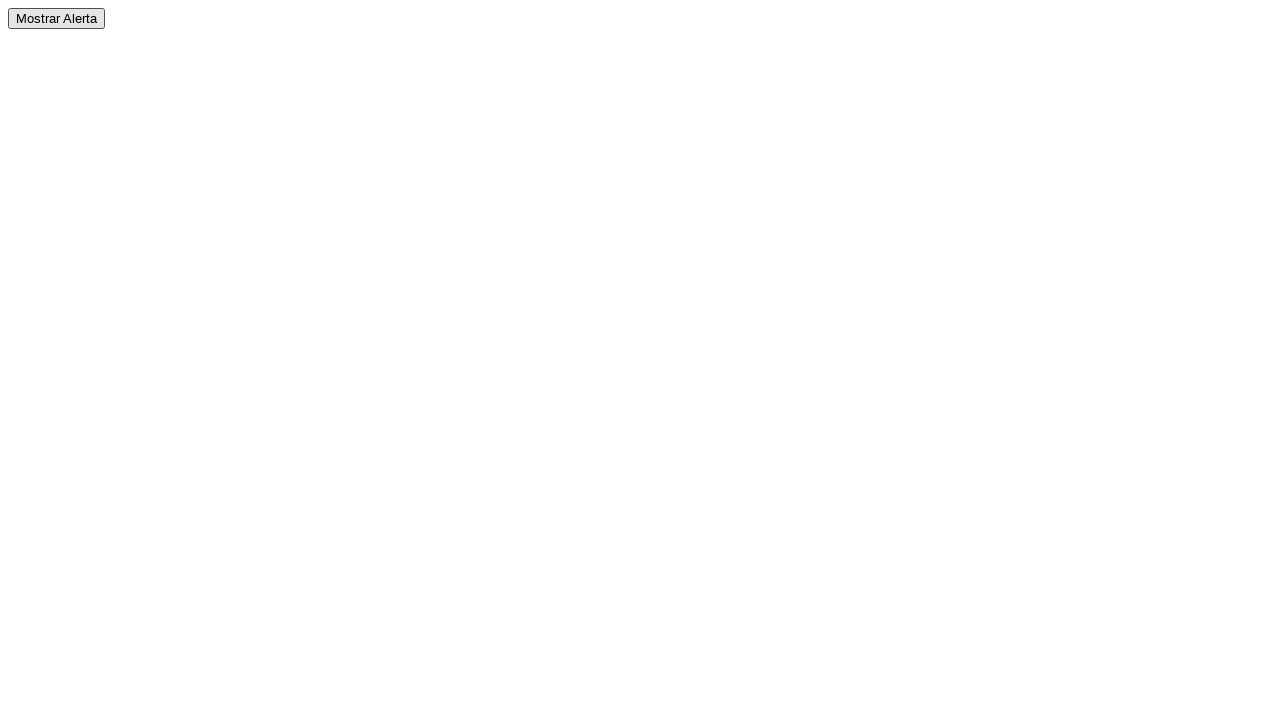

Waited for dialog handling to complete
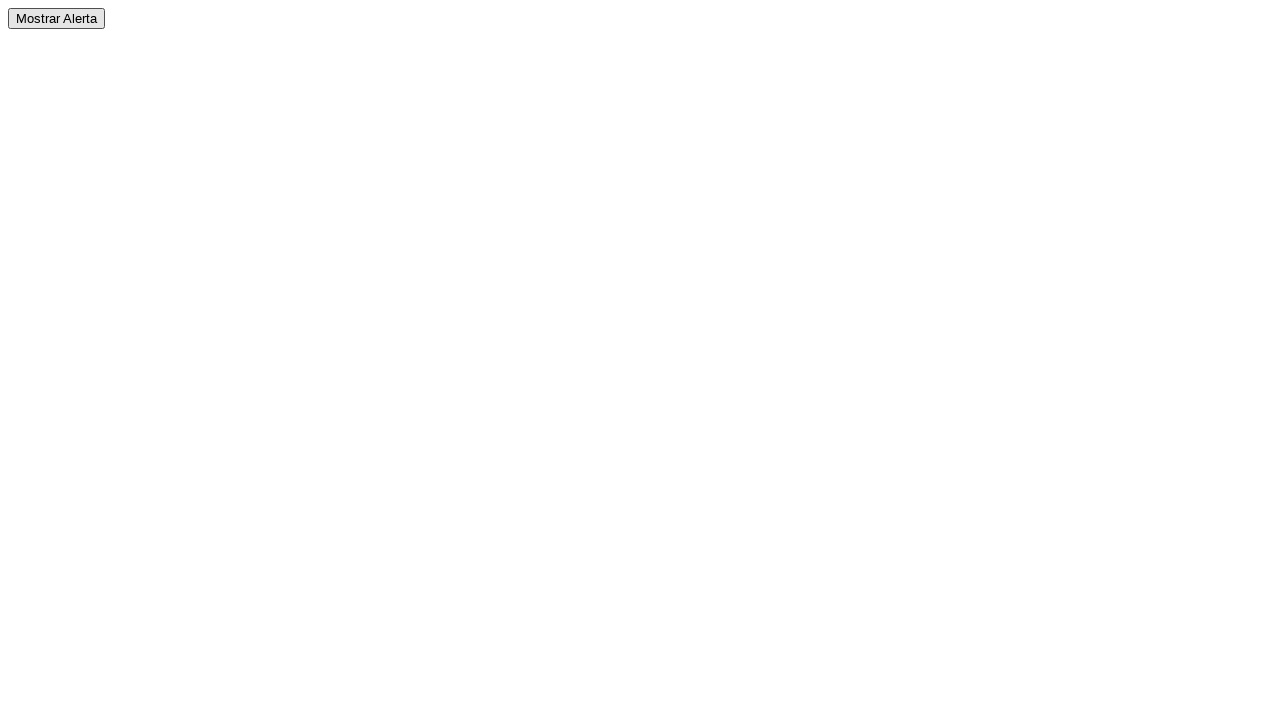

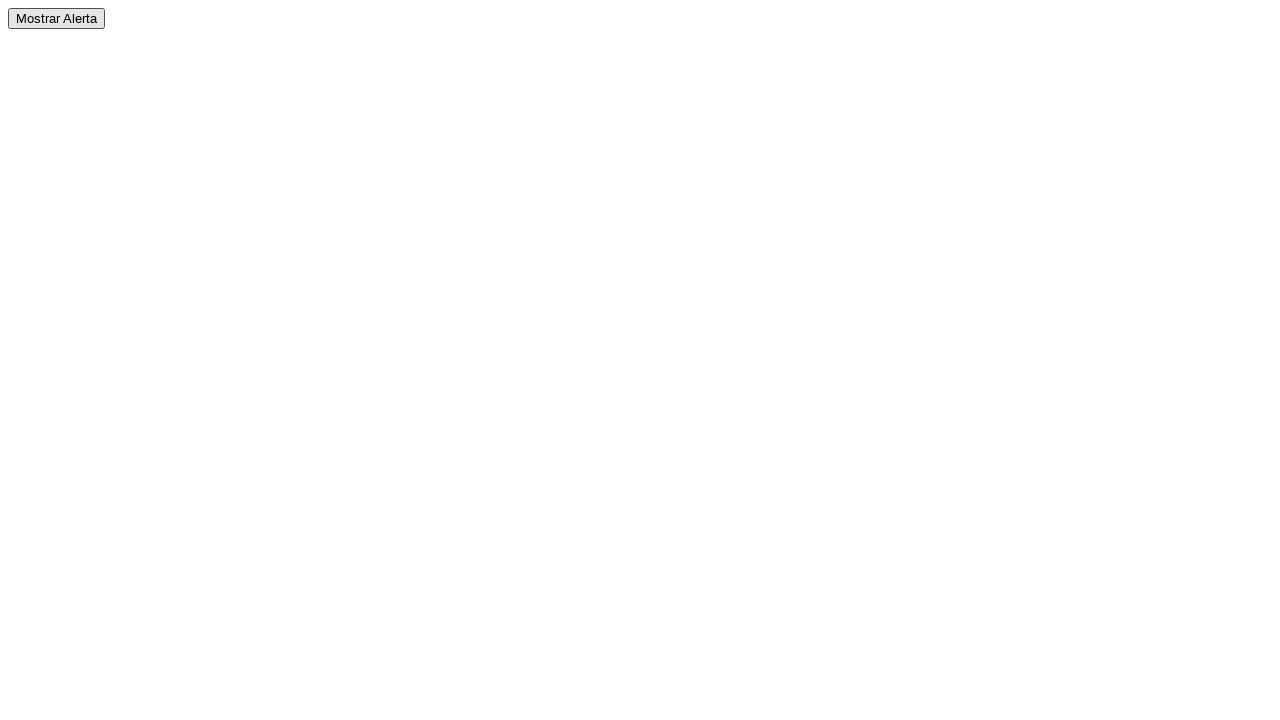